Tests hover functionality by hovering over an avatar image and verifying that the caption/additional information becomes visible

Starting URL: http://the-internet.herokuapp.com/hovers

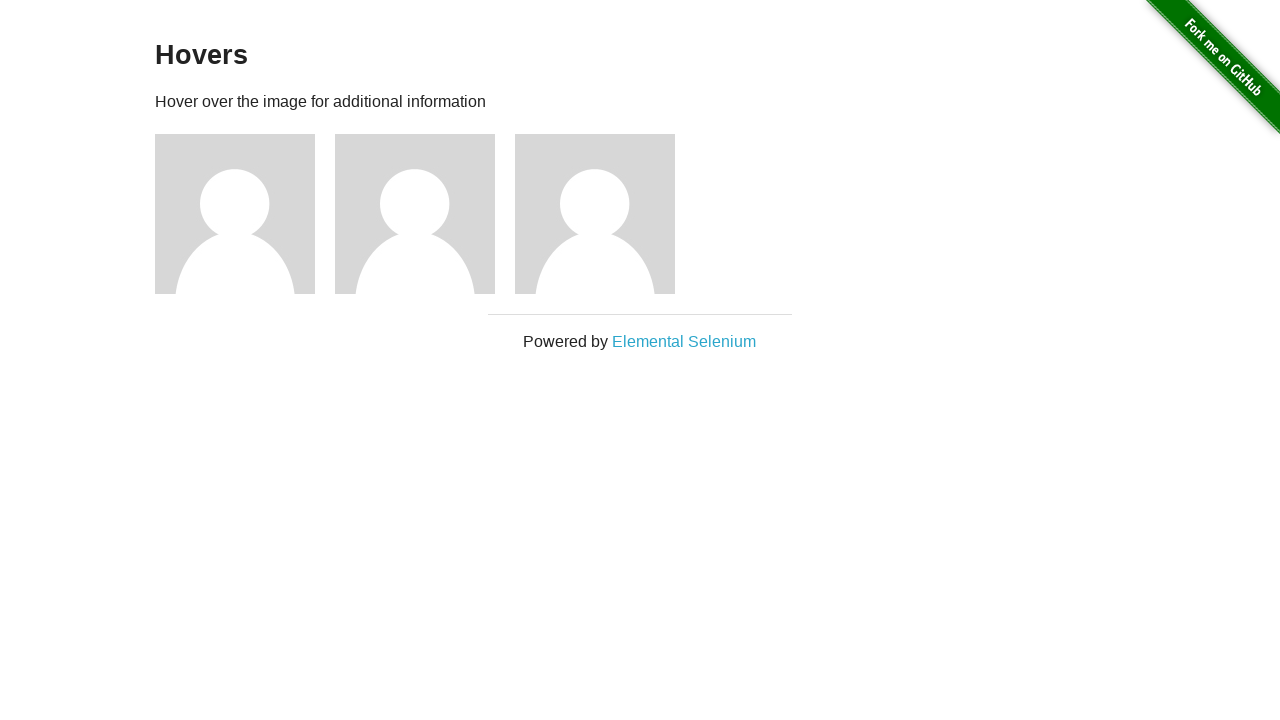

Located the first avatar figure element
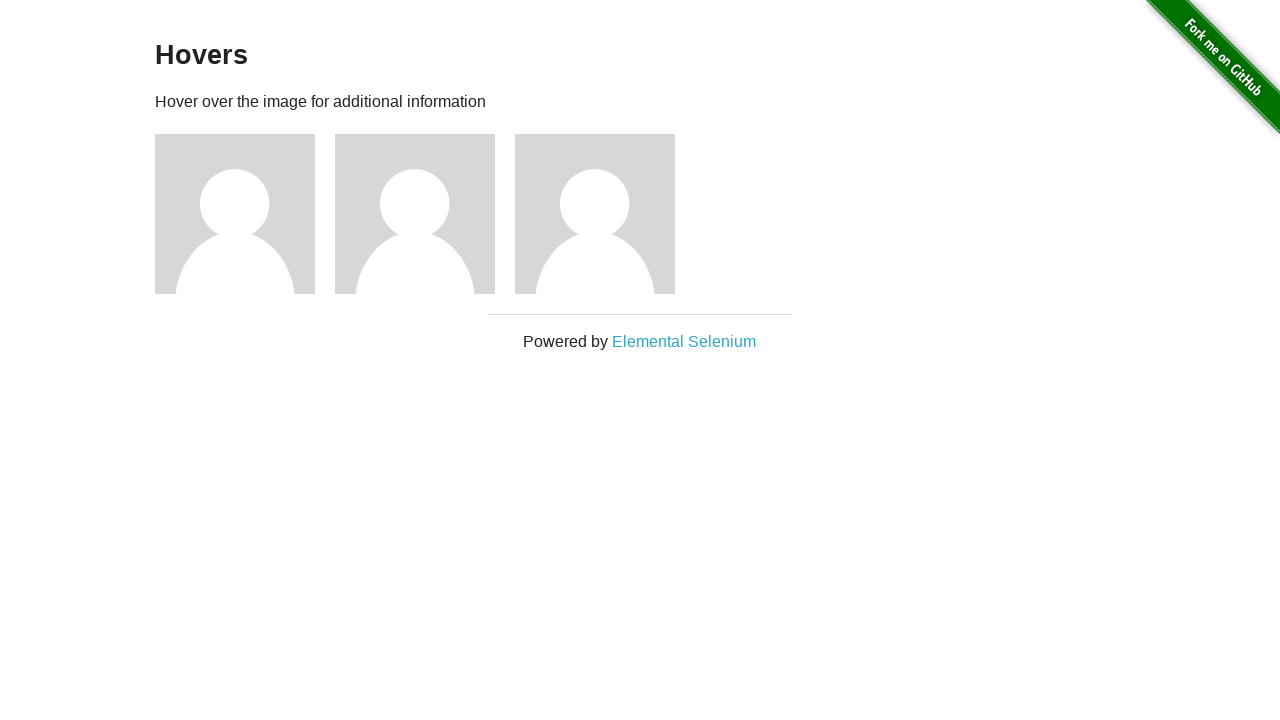

Hovered over the avatar image at (245, 214) on .figure >> nth=0
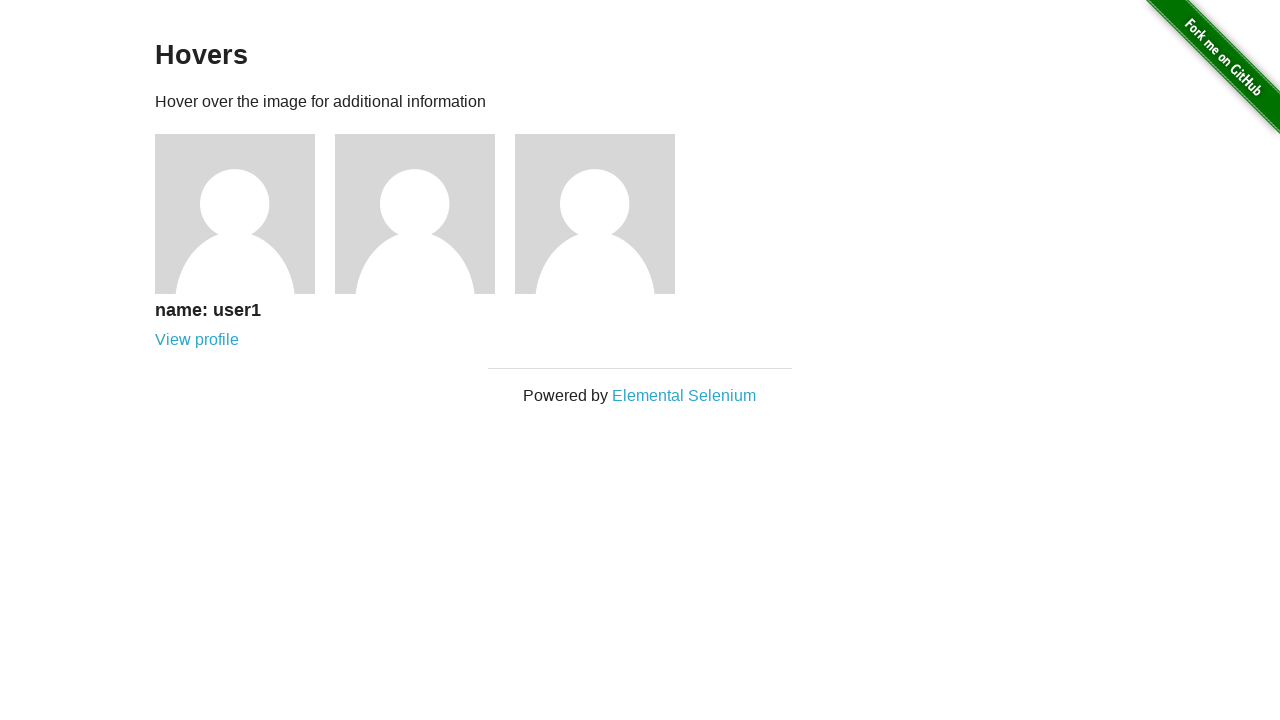

Caption became visible after hovering
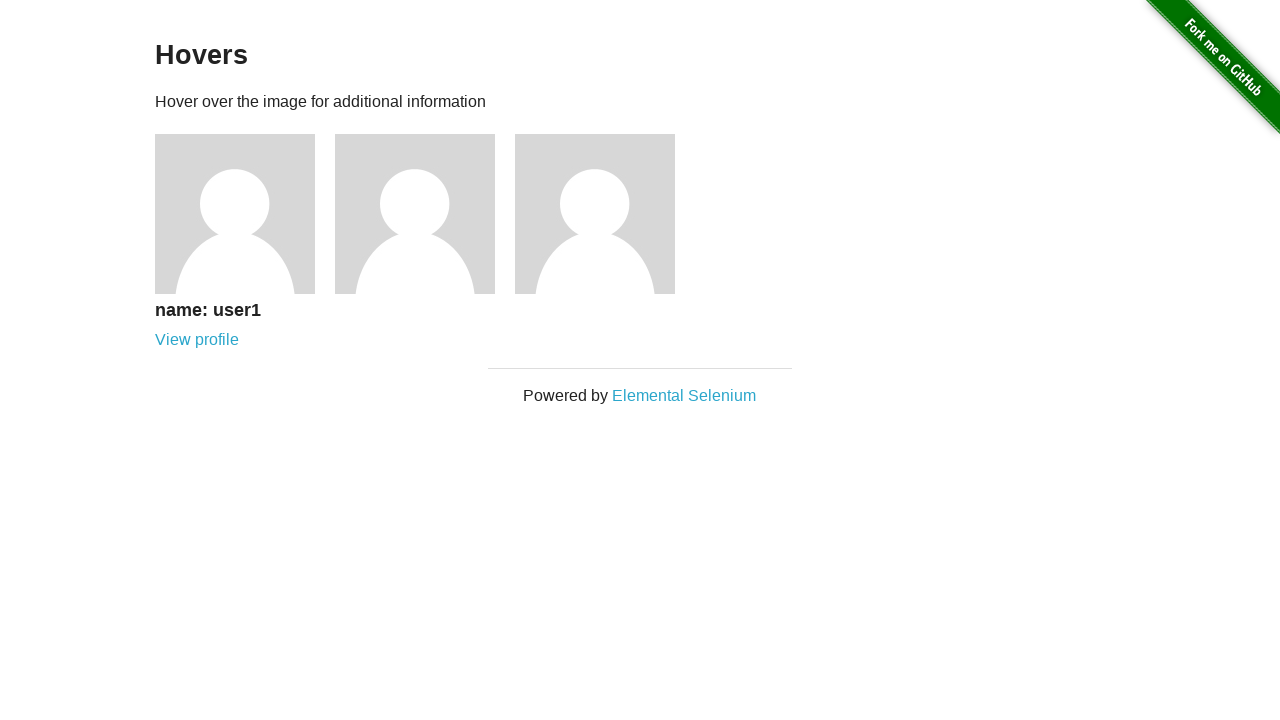

Verified that the caption is visible
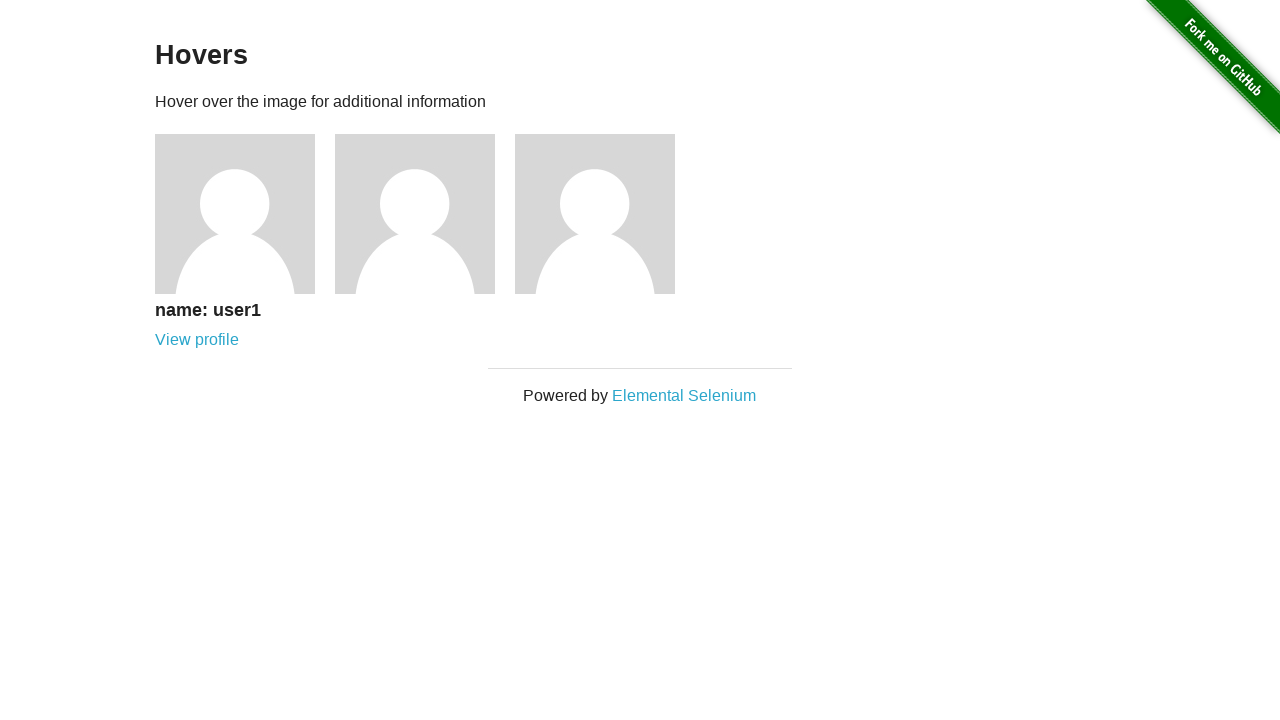

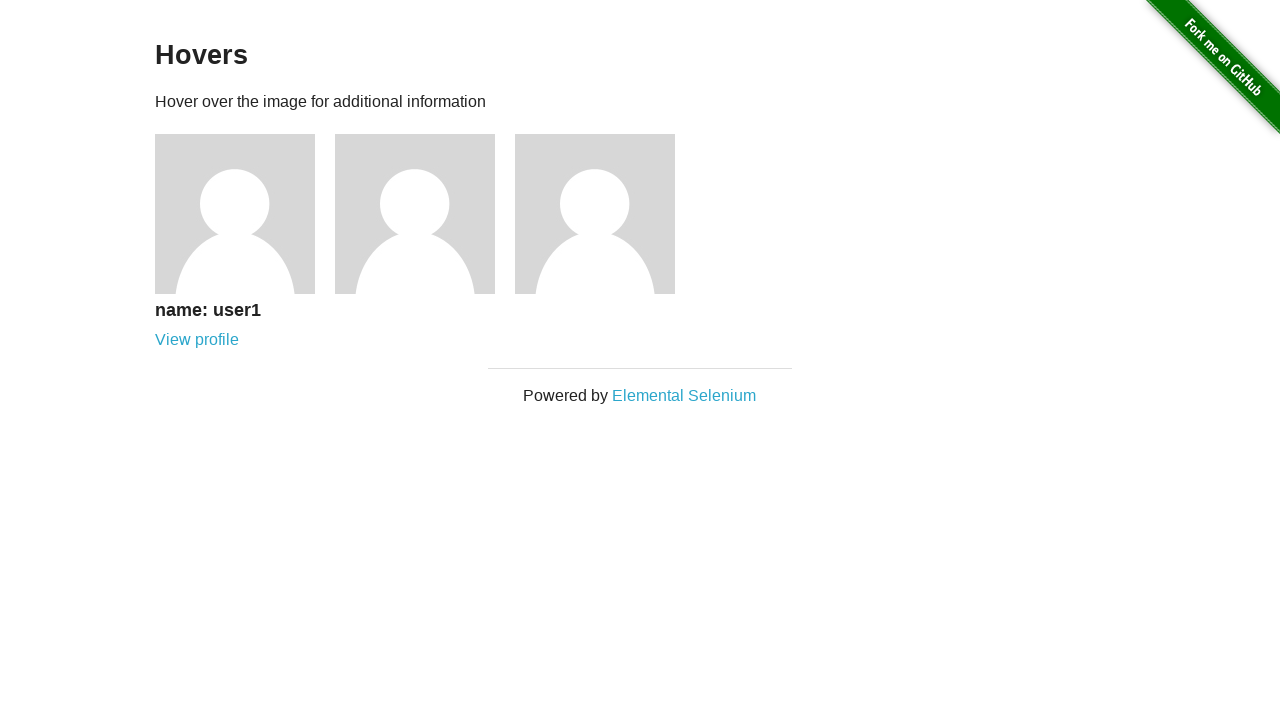